Triggers dynamic content loading and verifies the content is displayed after loading completes

Starting URL: https://the-internet.herokuapp.com/dynamic_loading/1

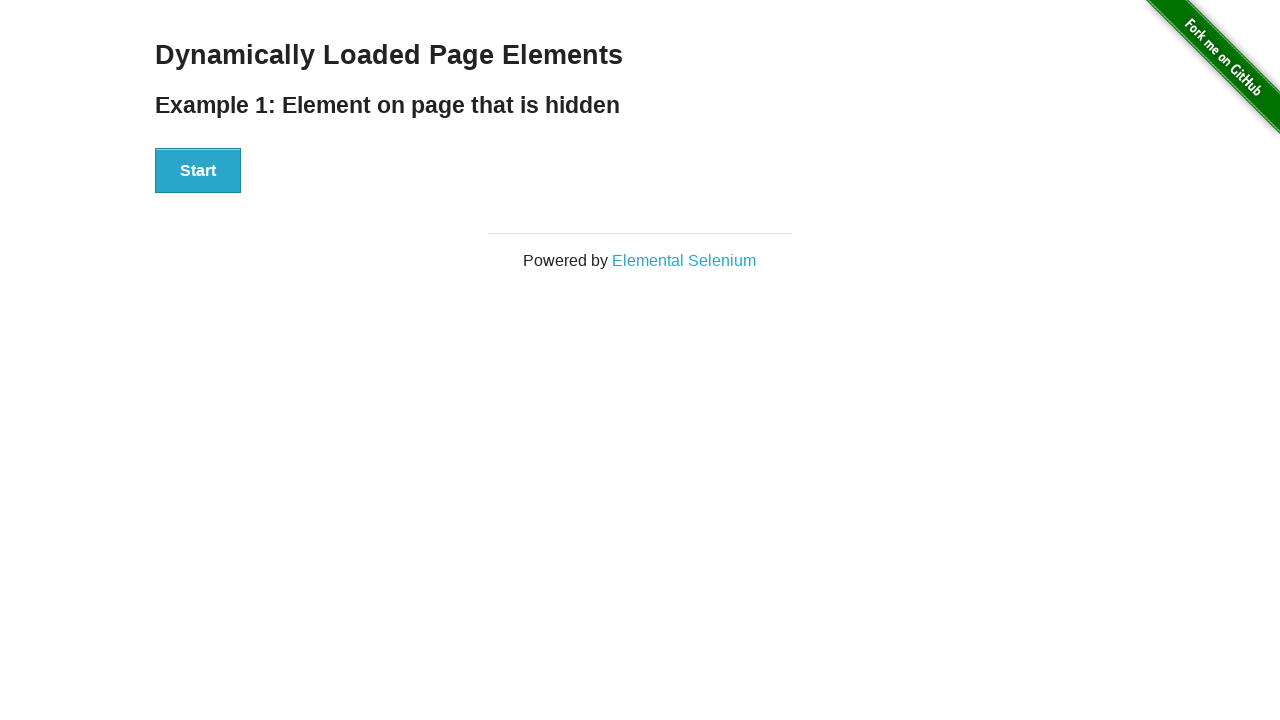

Clicked Start button to trigger dynamic content loading at (198, 171) on button:has-text('Start')
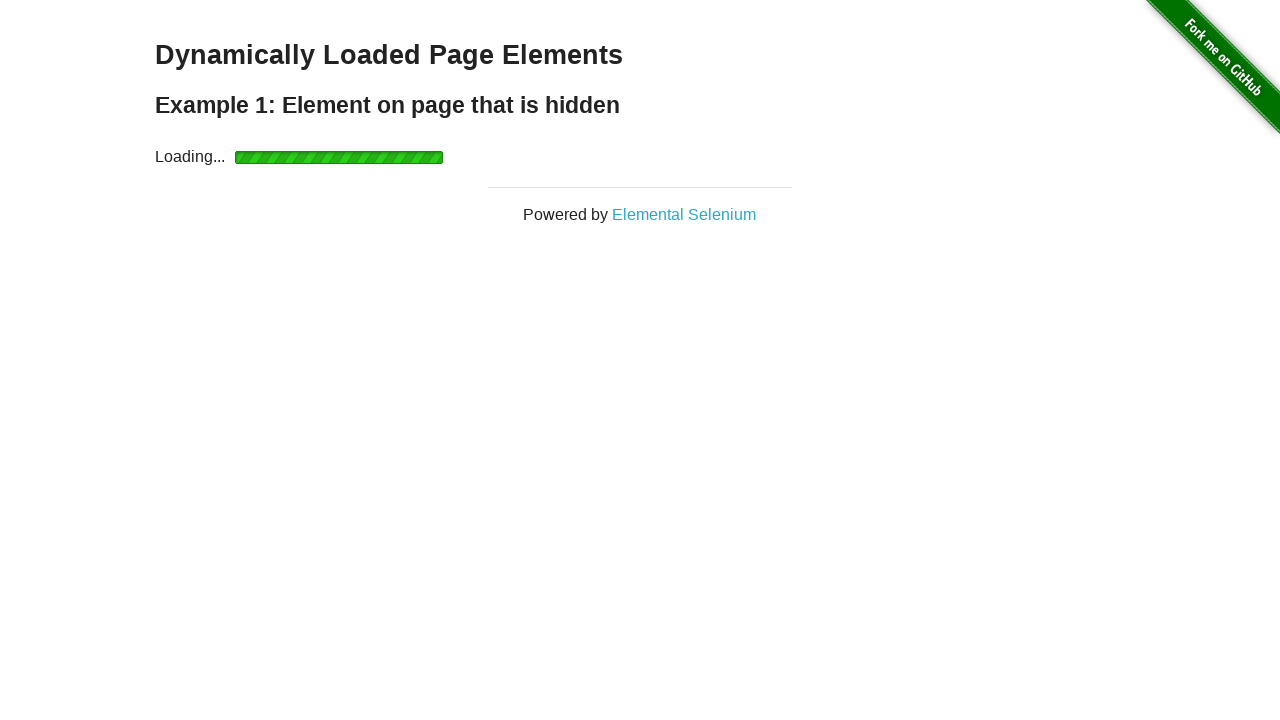

Dynamic content finished loading and is now visible
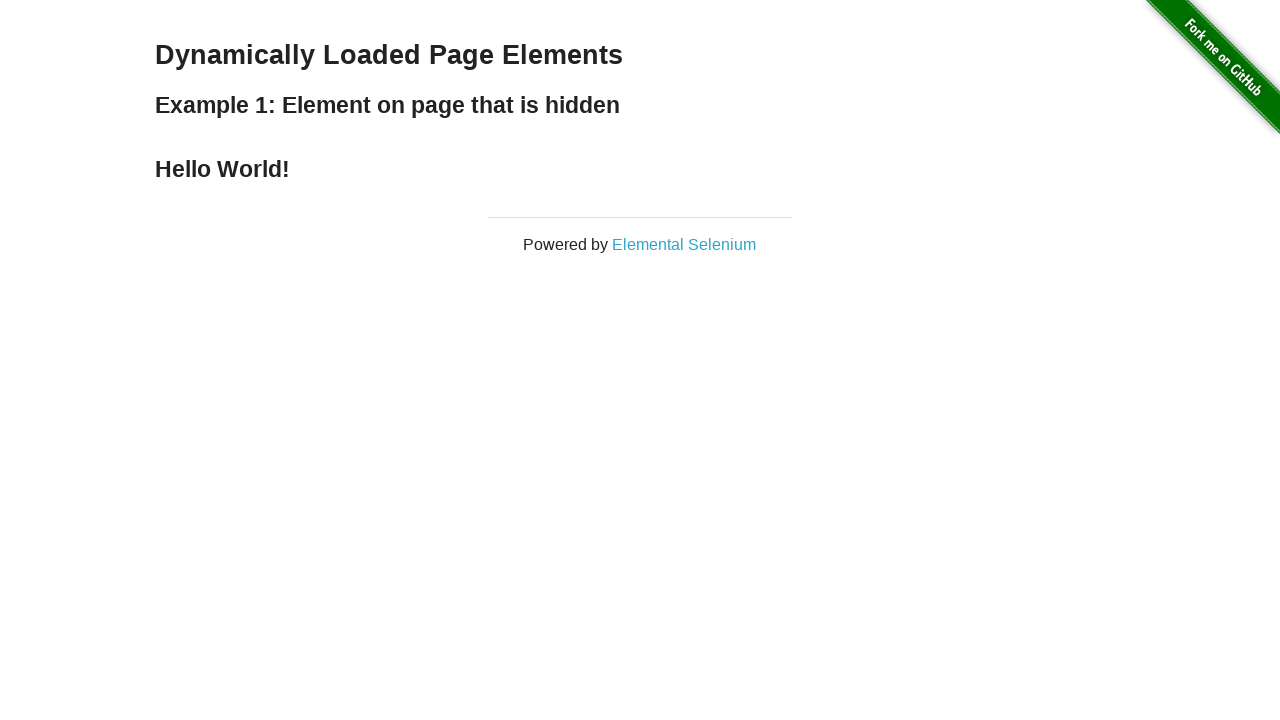

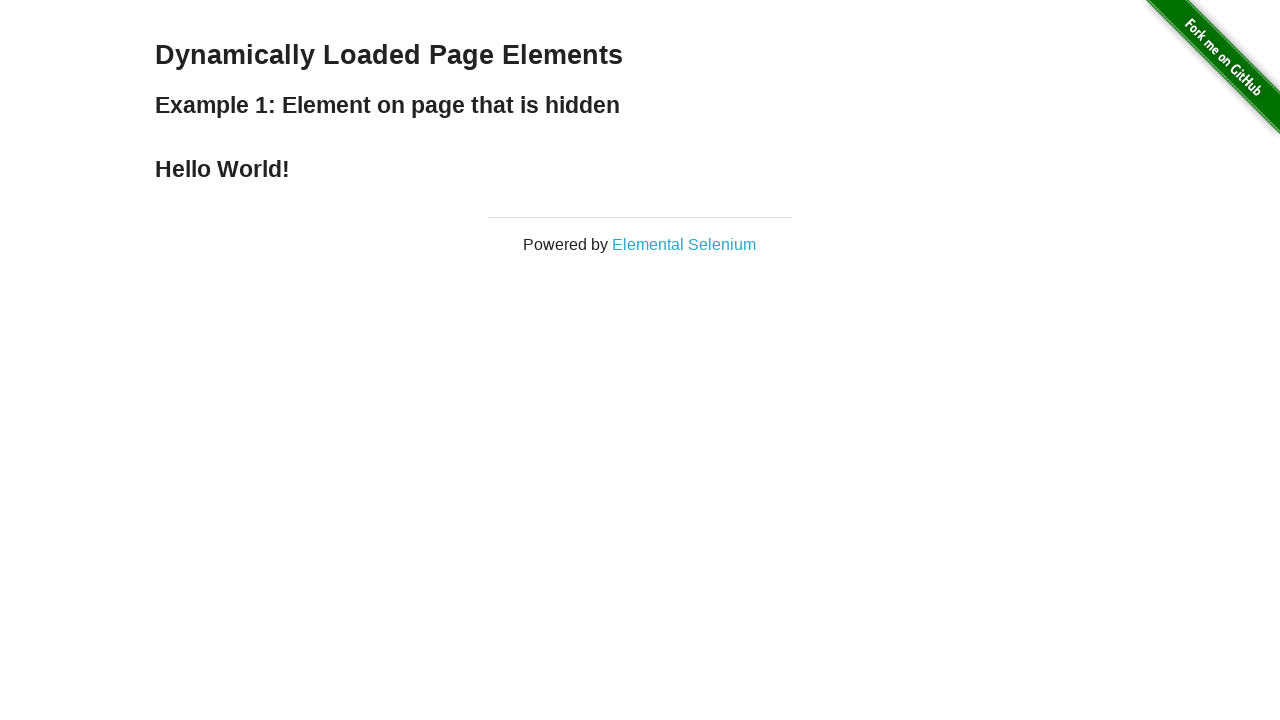